Tests clicking a button that triggers an alert dialog and accepting the alert, demonstrating event-based dialog handling

Starting URL: https://testpages.herokuapp.com/styled/alerts/alert-test.html

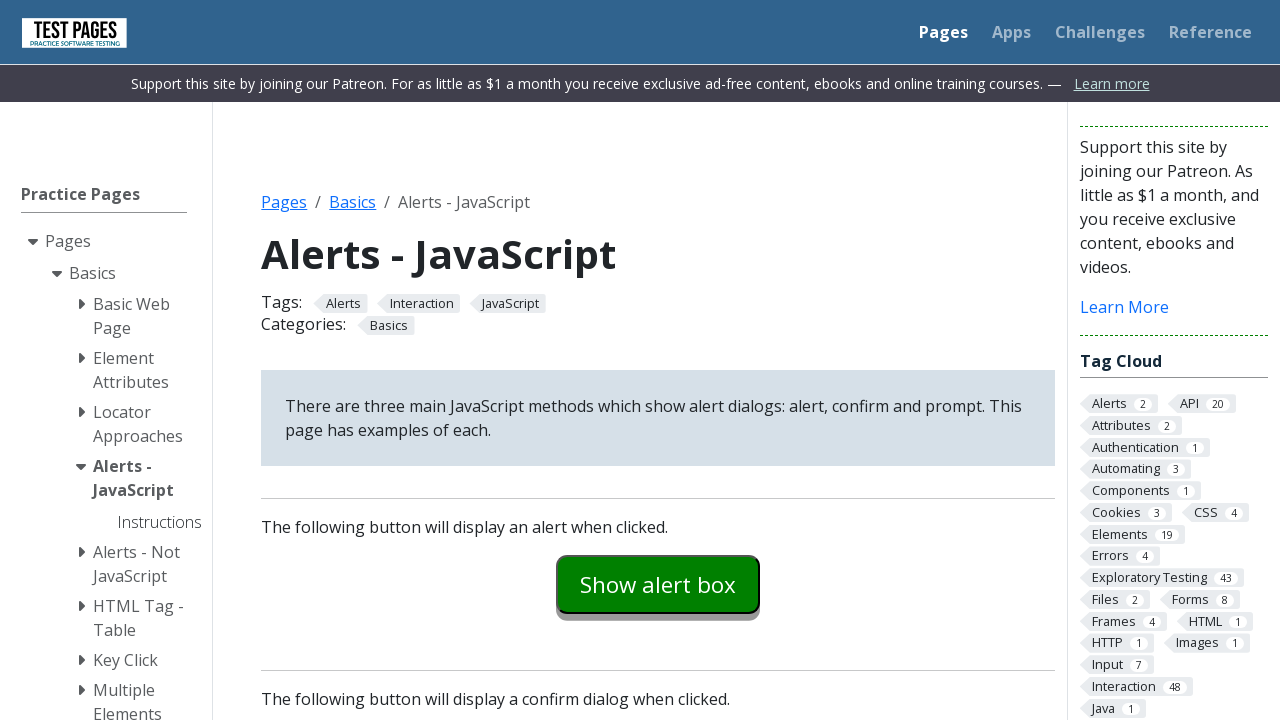

Set up dialog handler to accept alerts
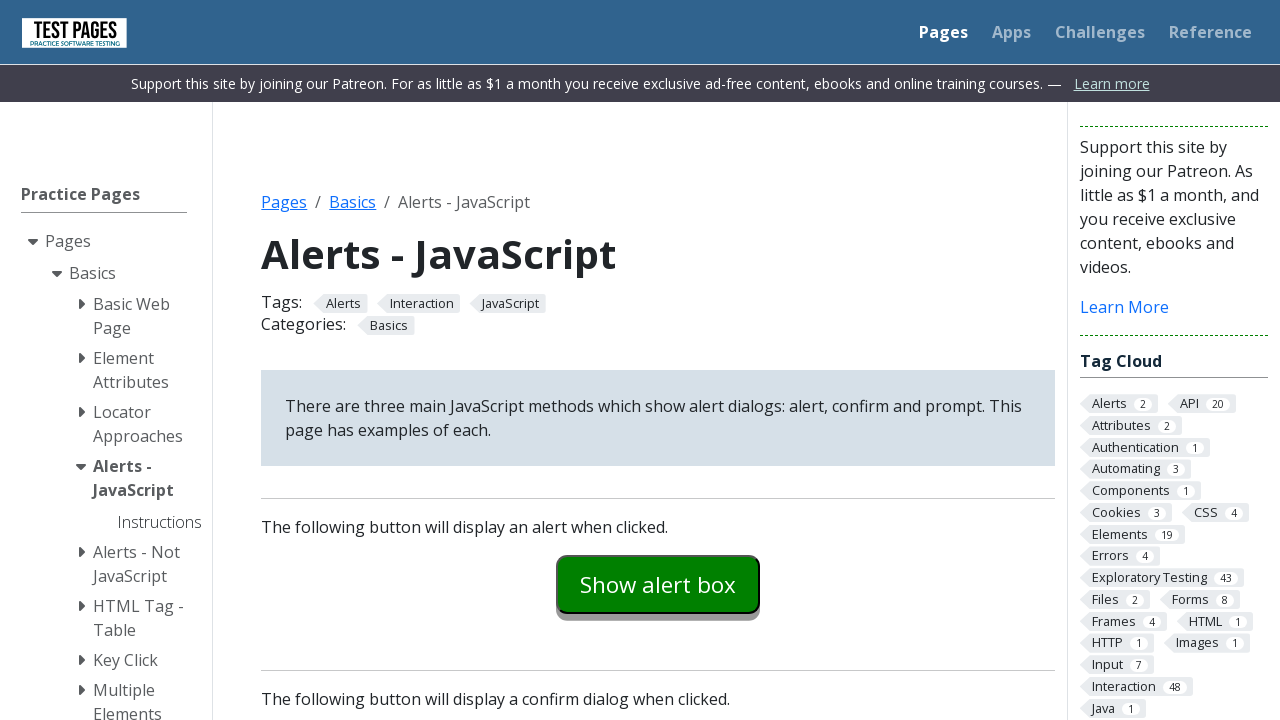

Clicked button to trigger alert dialog at (658, 584) on #alertexamples
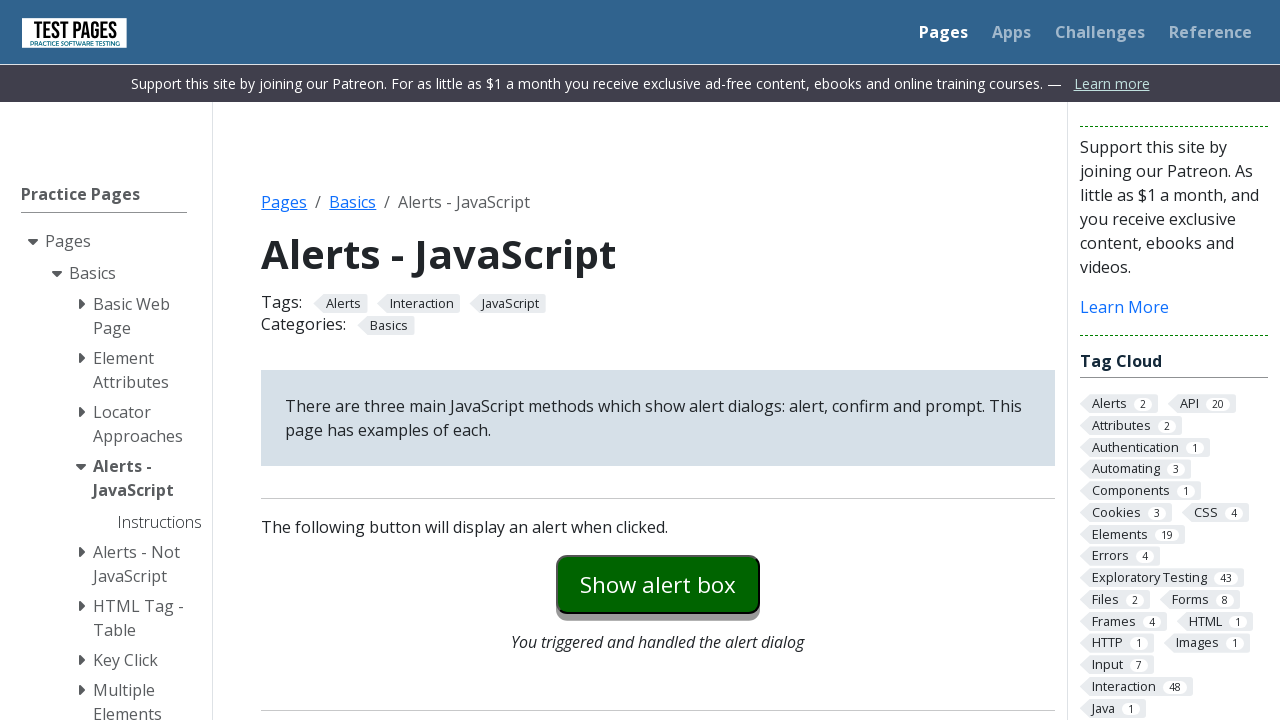

Dialog was handled and accepted
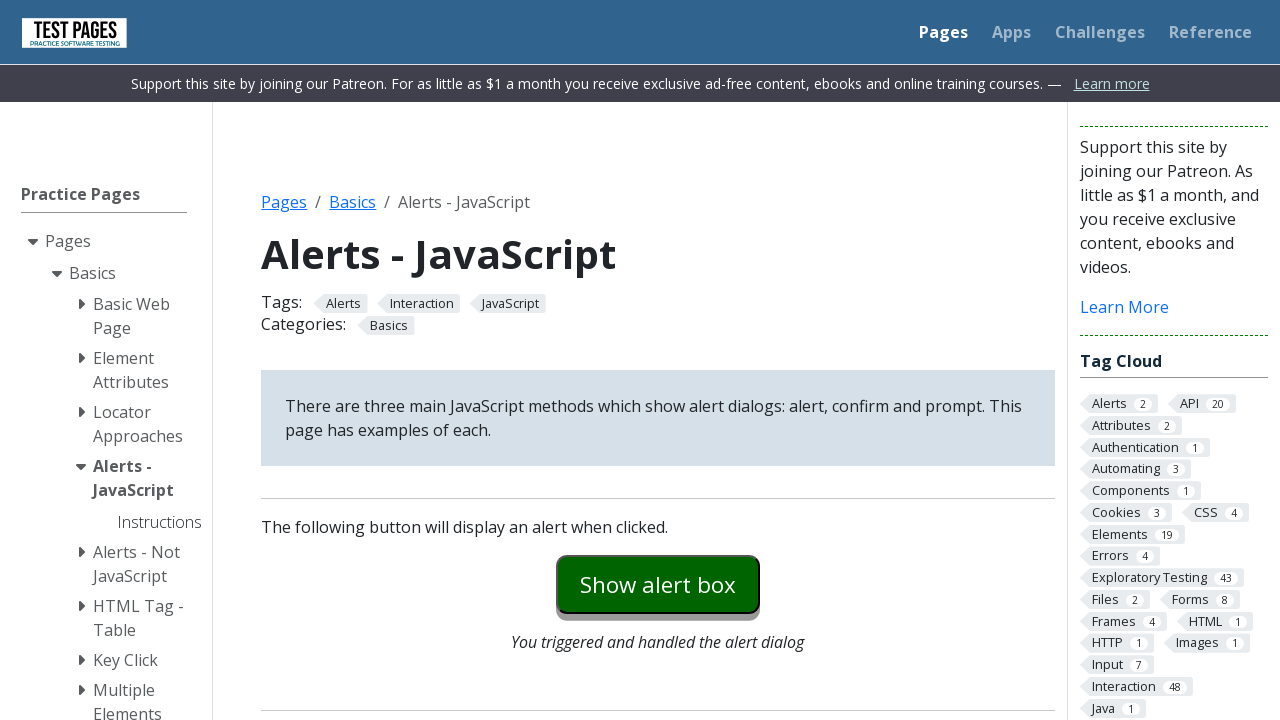

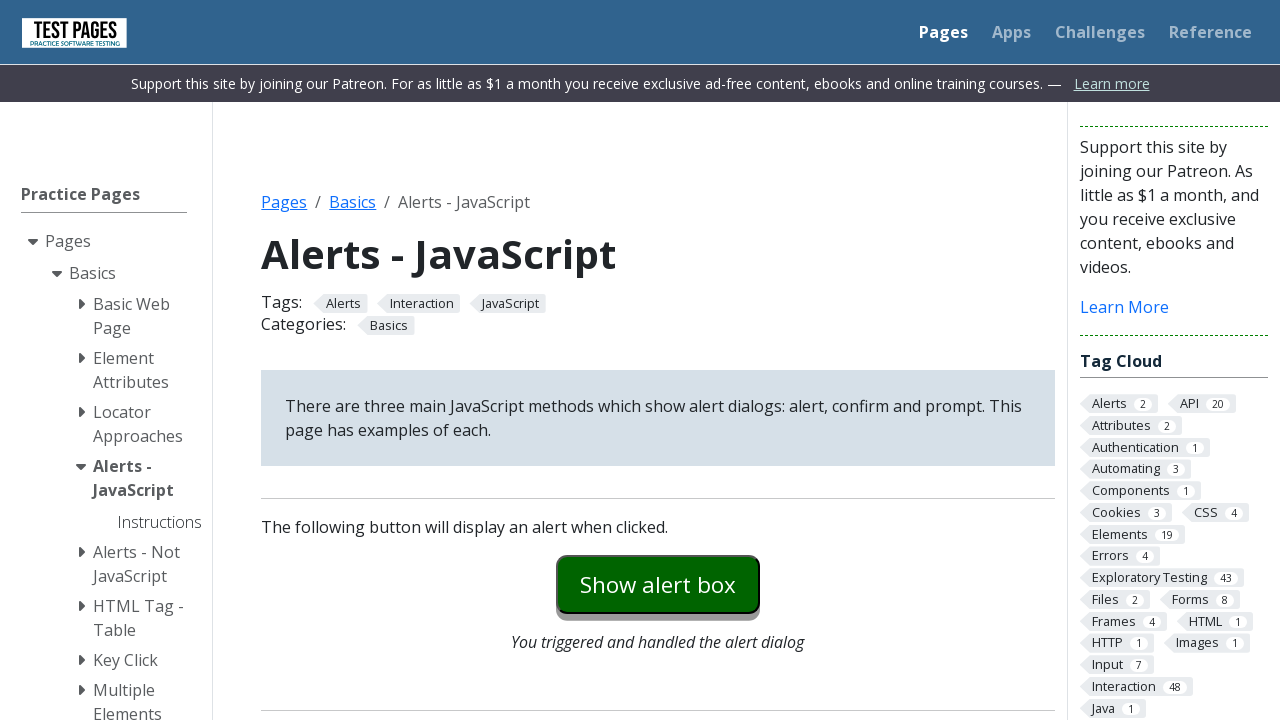